Tests checkbox selection and alert popup functionality on a practice automation page by selecting a specific checkbox, entering a name, triggering an alert, and accepting it

Starting URL: https://rahulshettyacademy.com/AutomationPractice/

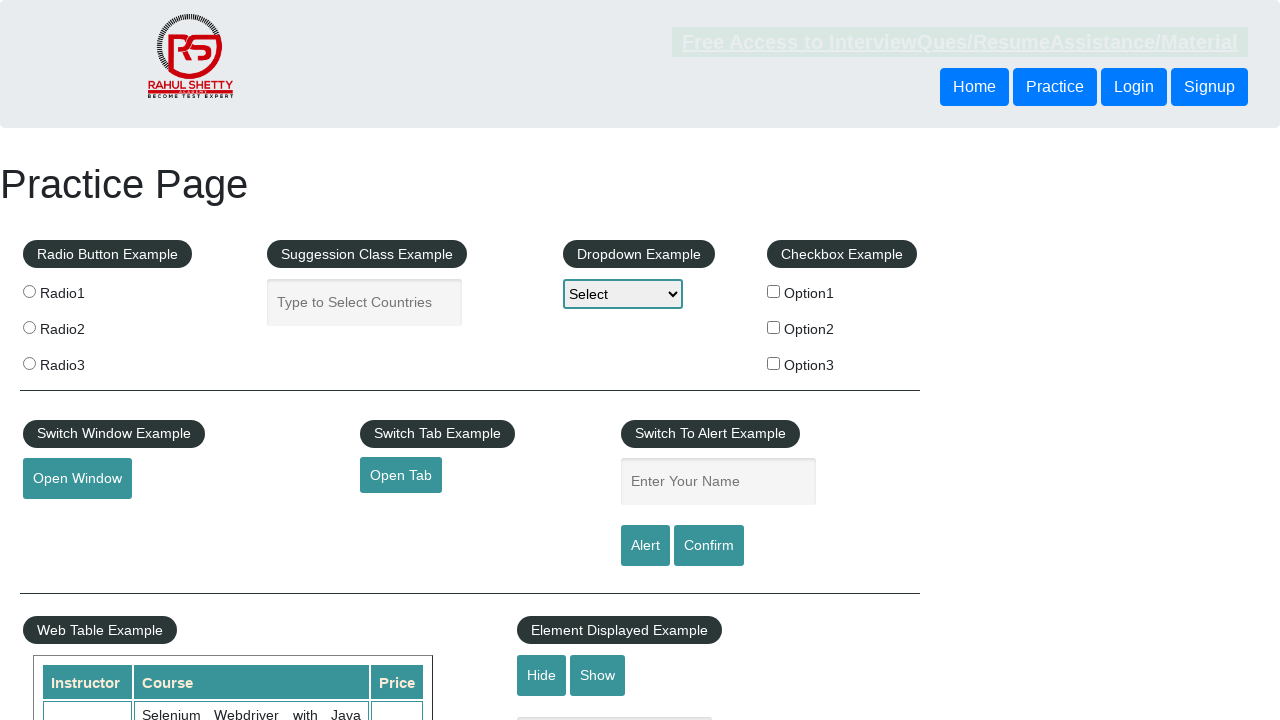

Clicked the second checkbox option at (774, 327) on input#checkBoxOption2
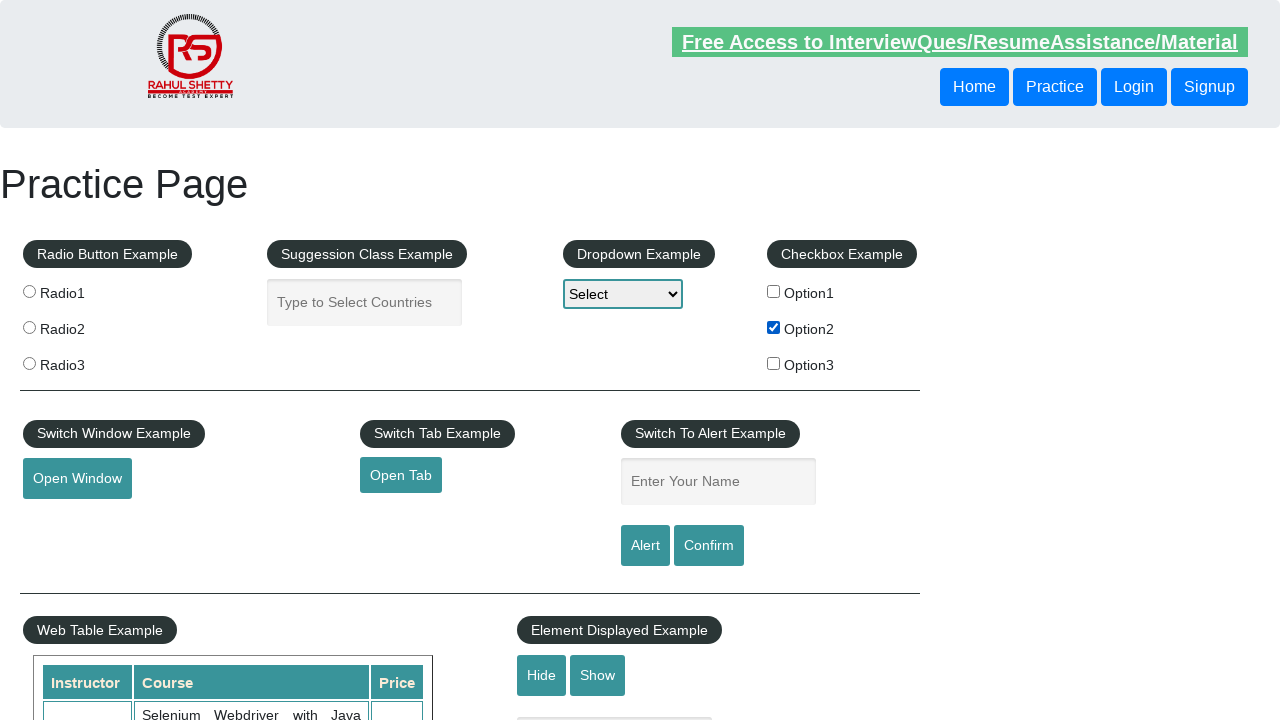

Verified that the second checkbox is selected
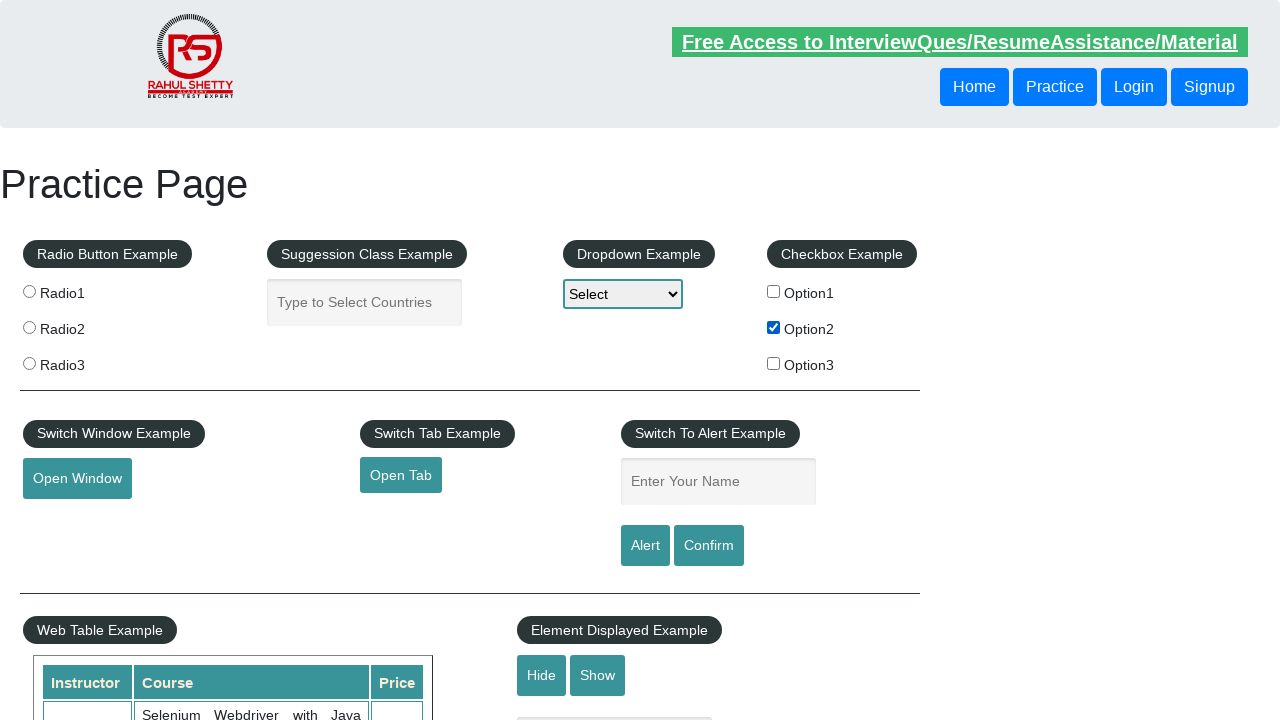

Entered 'abyes' in the name field on #name
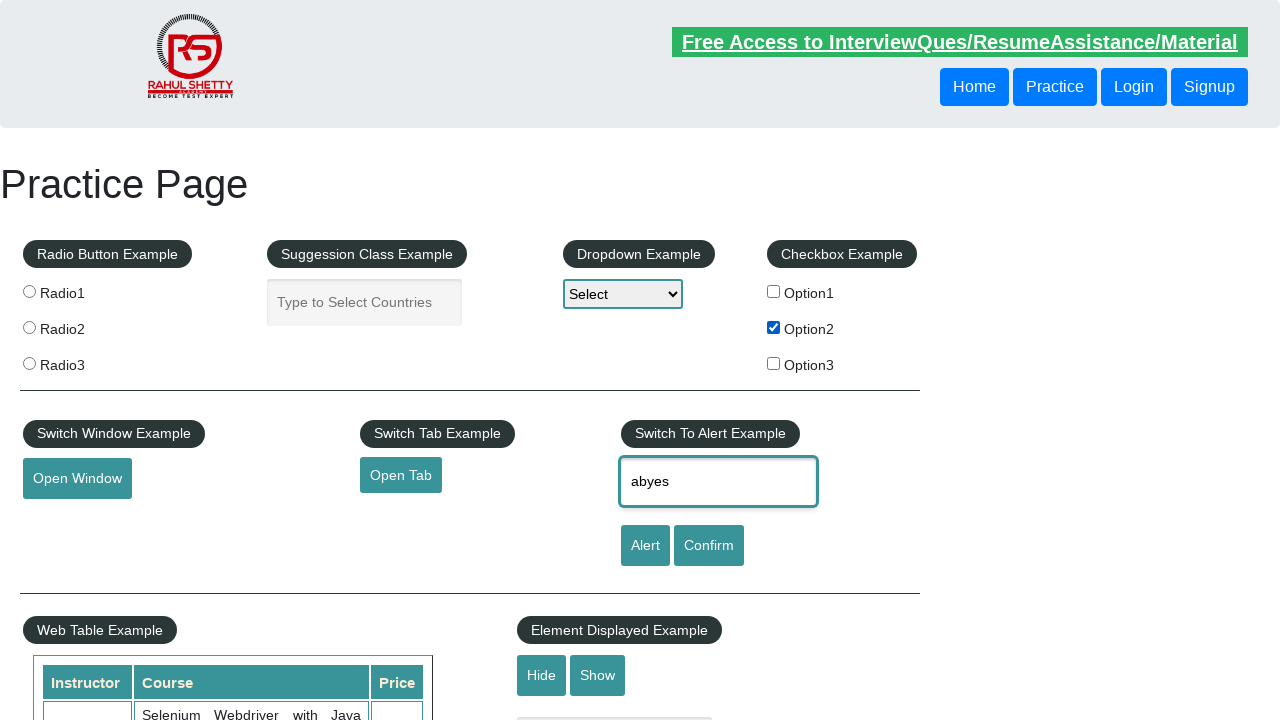

Clicked the alert button at (645, 546) on #alertbtn
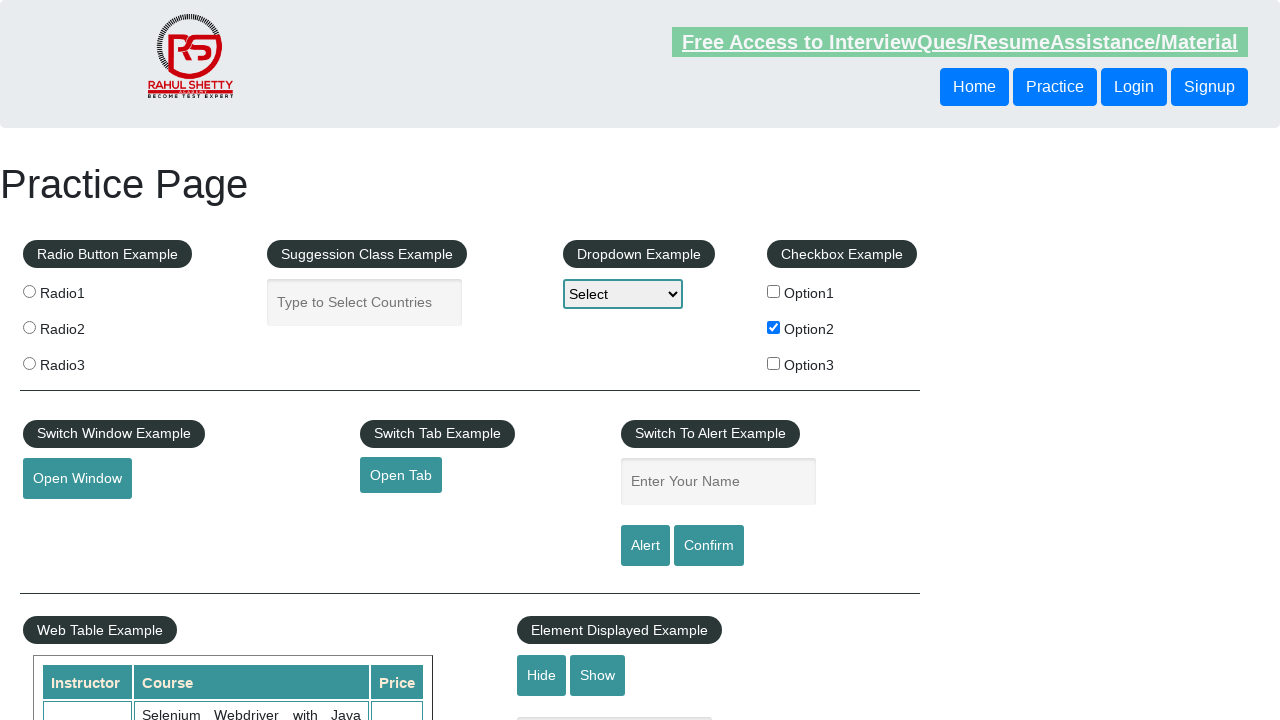

Set up dialog handler to accept alerts
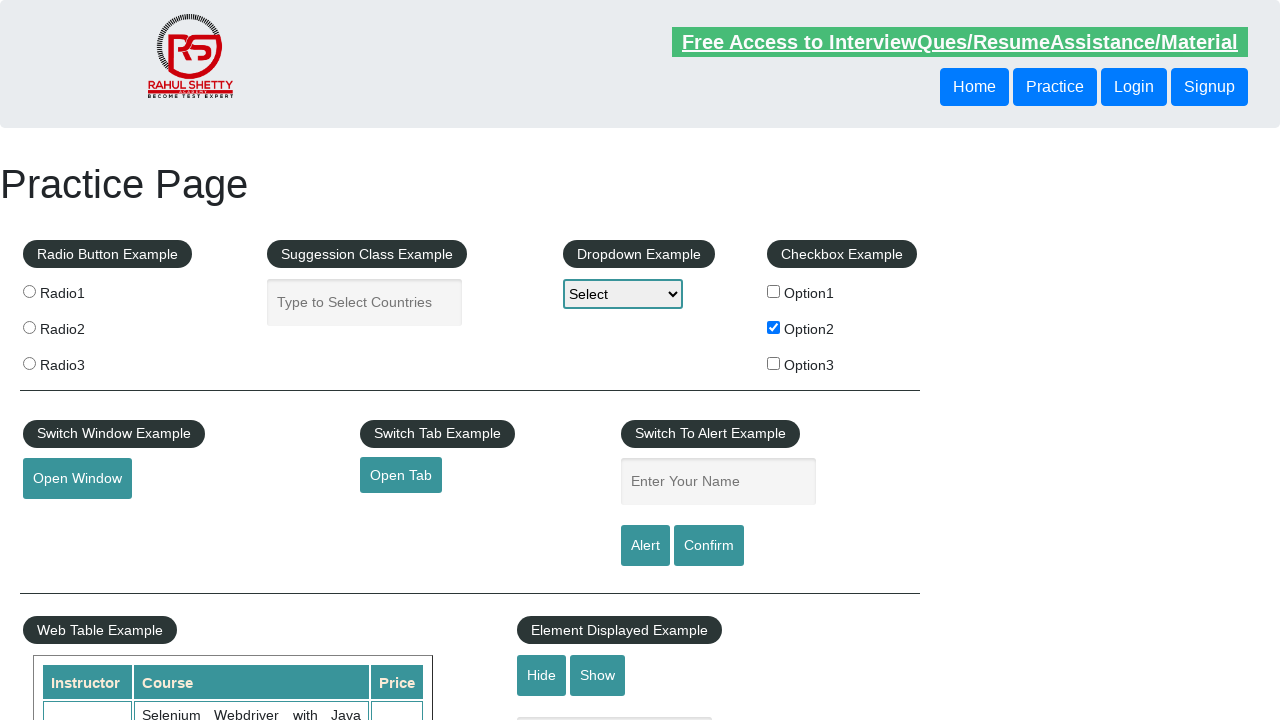

Clicked alert button and accepted the alert popup at (645, 546) on #alertbtn
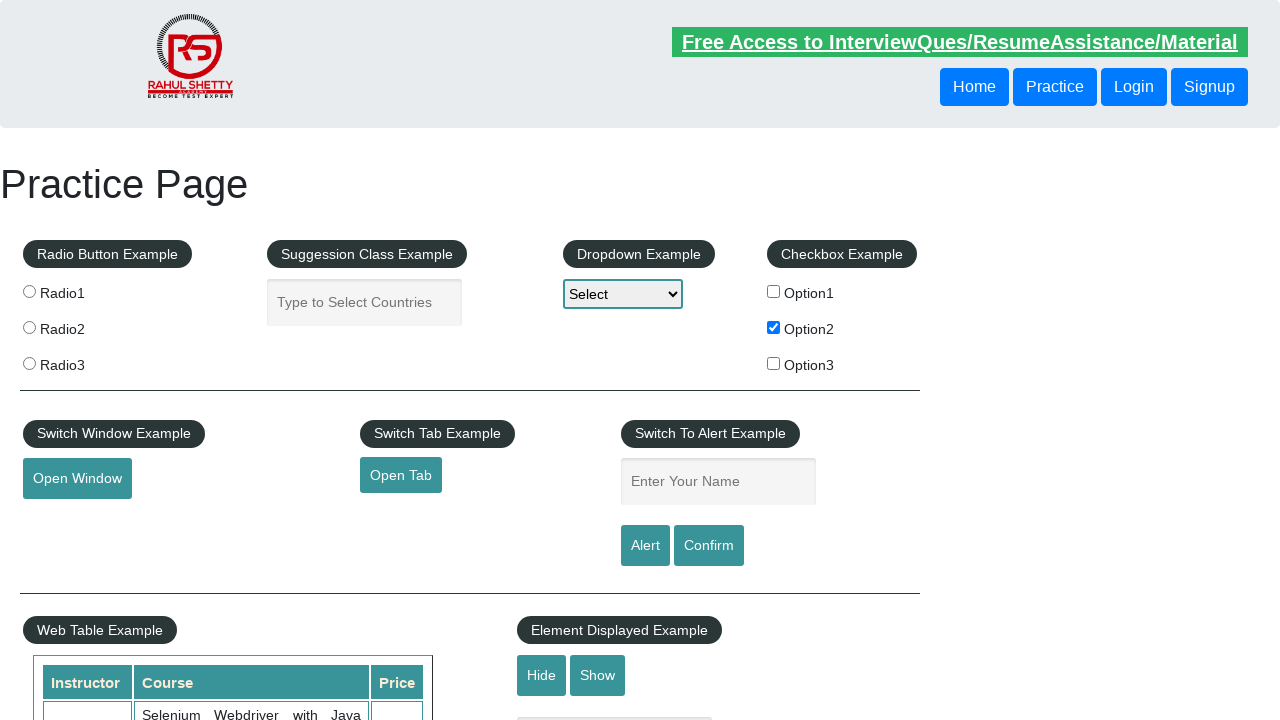

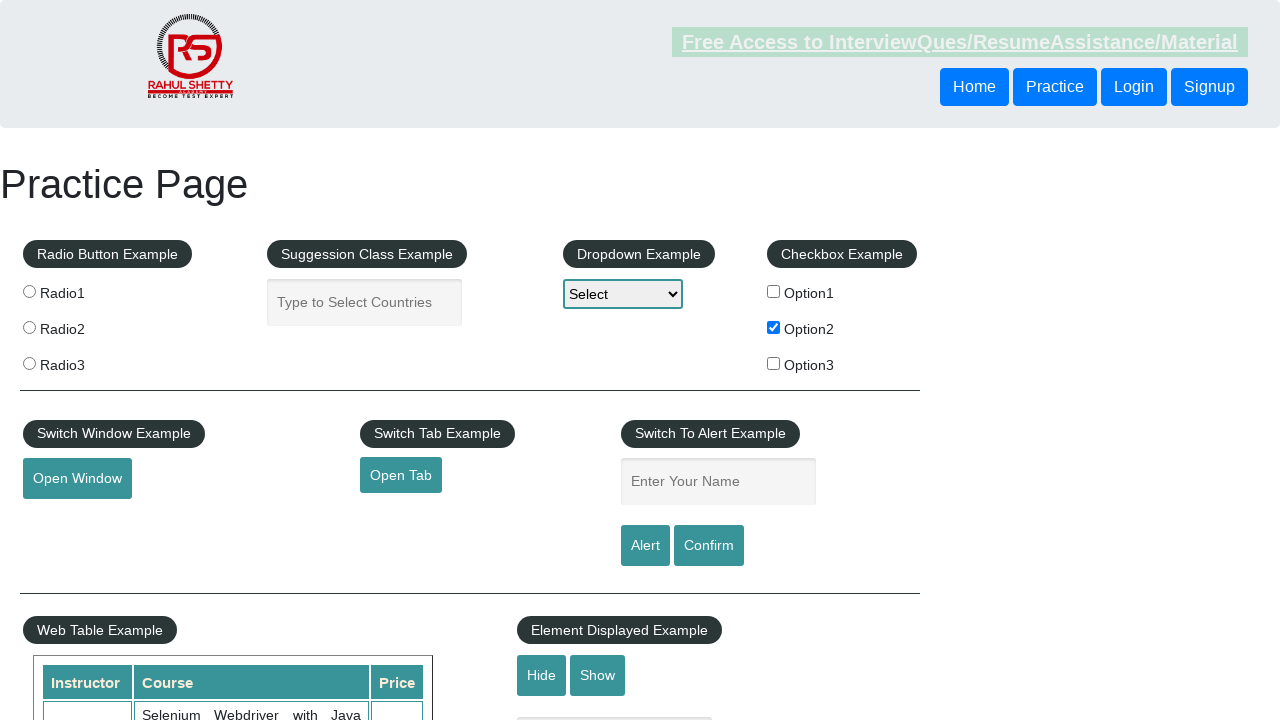